Tests that new items are appended to the bottom of the todo list and count displays correctly

Starting URL: https://demo.playwright.dev/todomvc

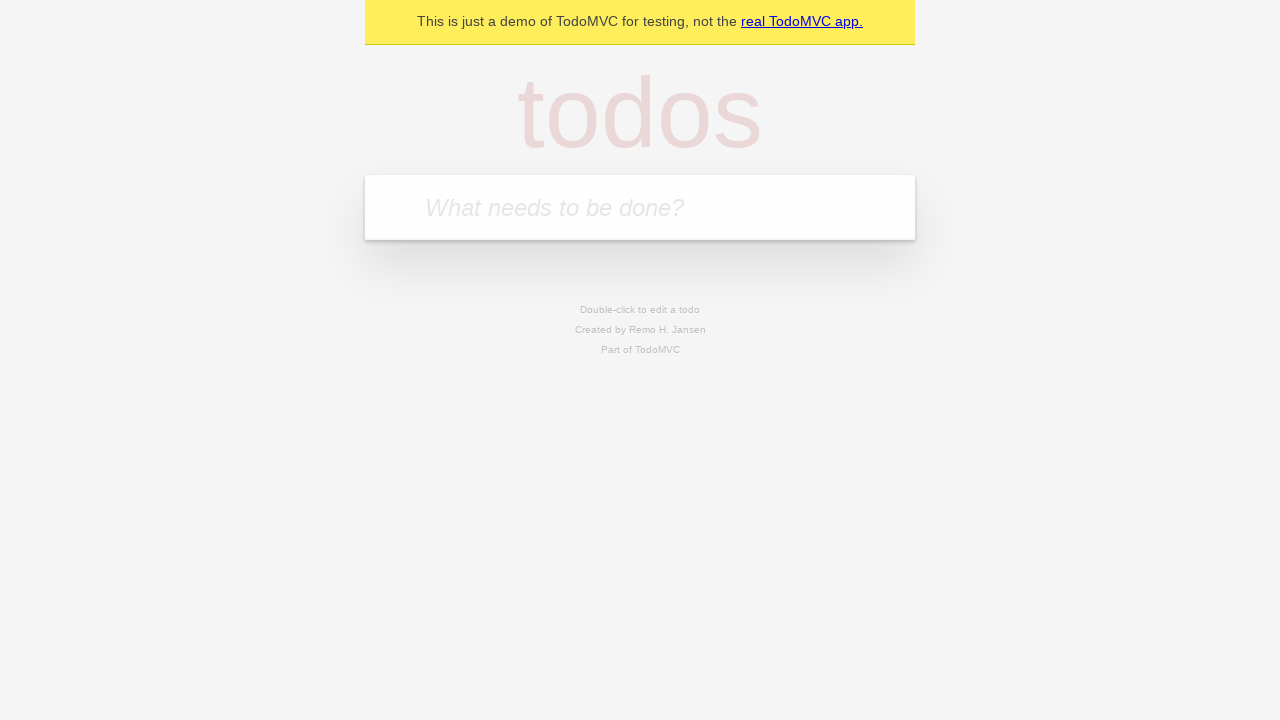

Filled todo input with 'buy some cheese' on internal:attr=[placeholder="What needs to be done?"i]
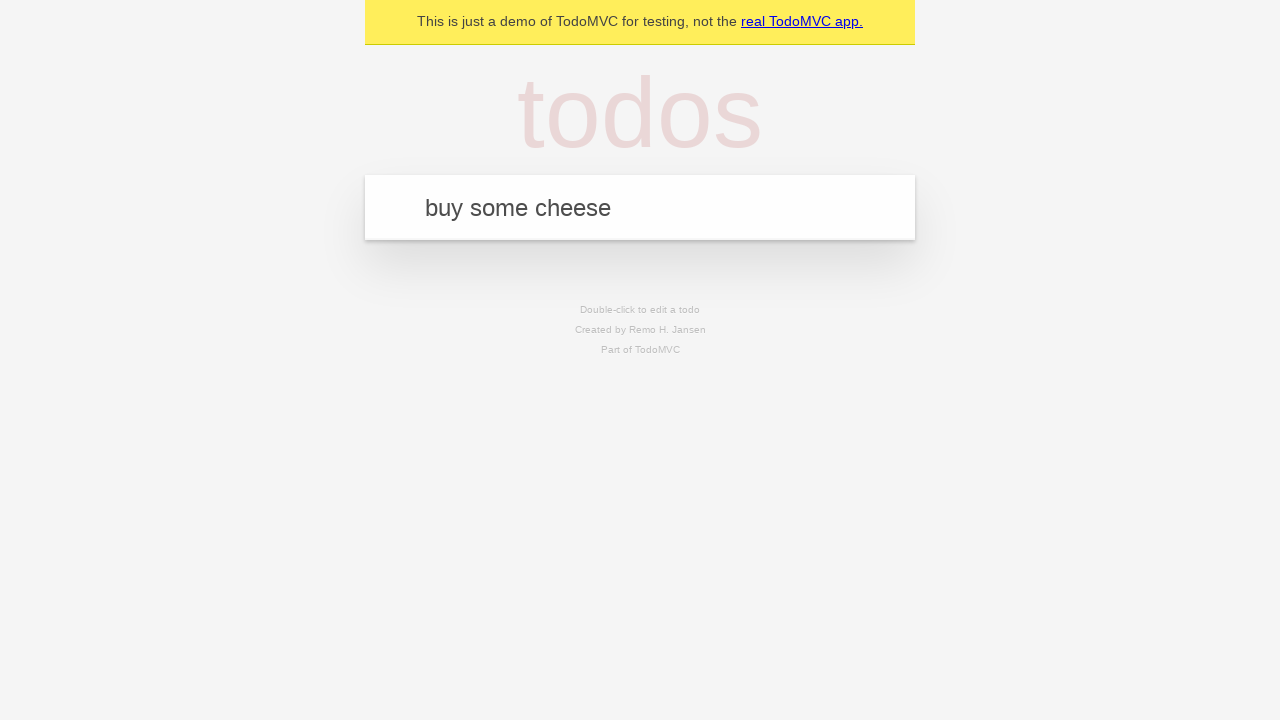

Pressed Enter to add first todo item on internal:attr=[placeholder="What needs to be done?"i]
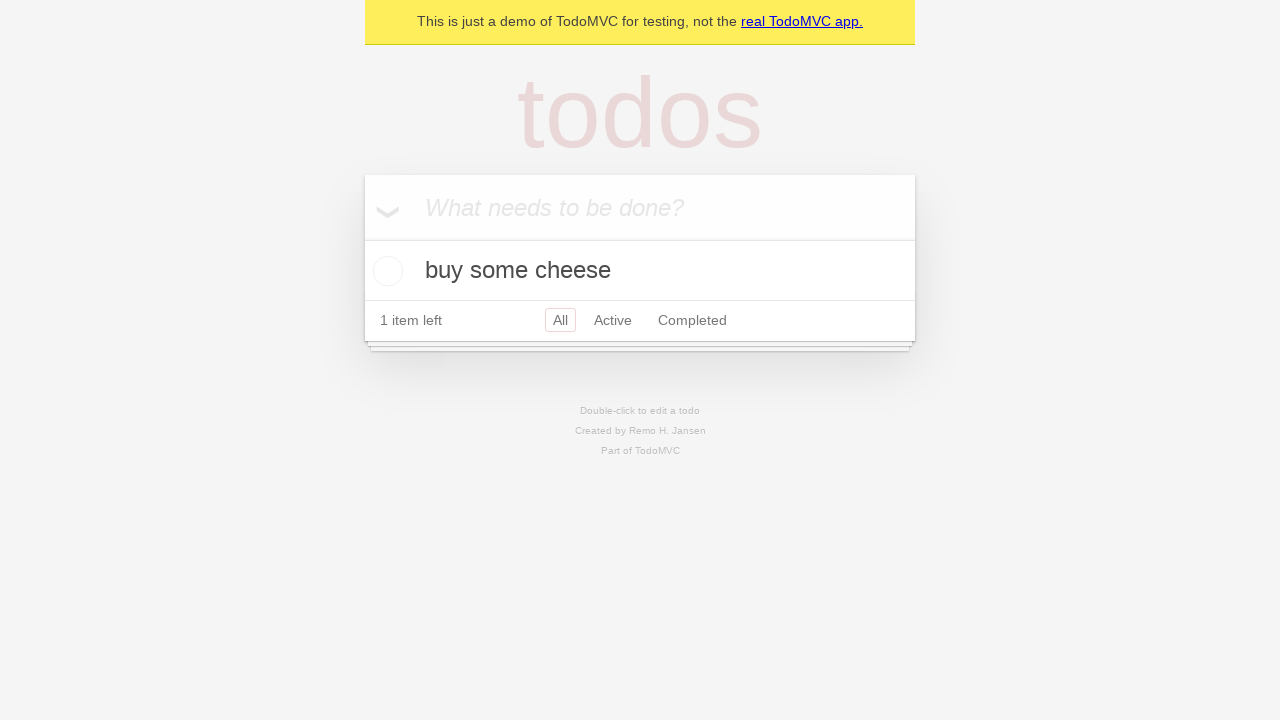

Filled todo input with 'feed the cat' on internal:attr=[placeholder="What needs to be done?"i]
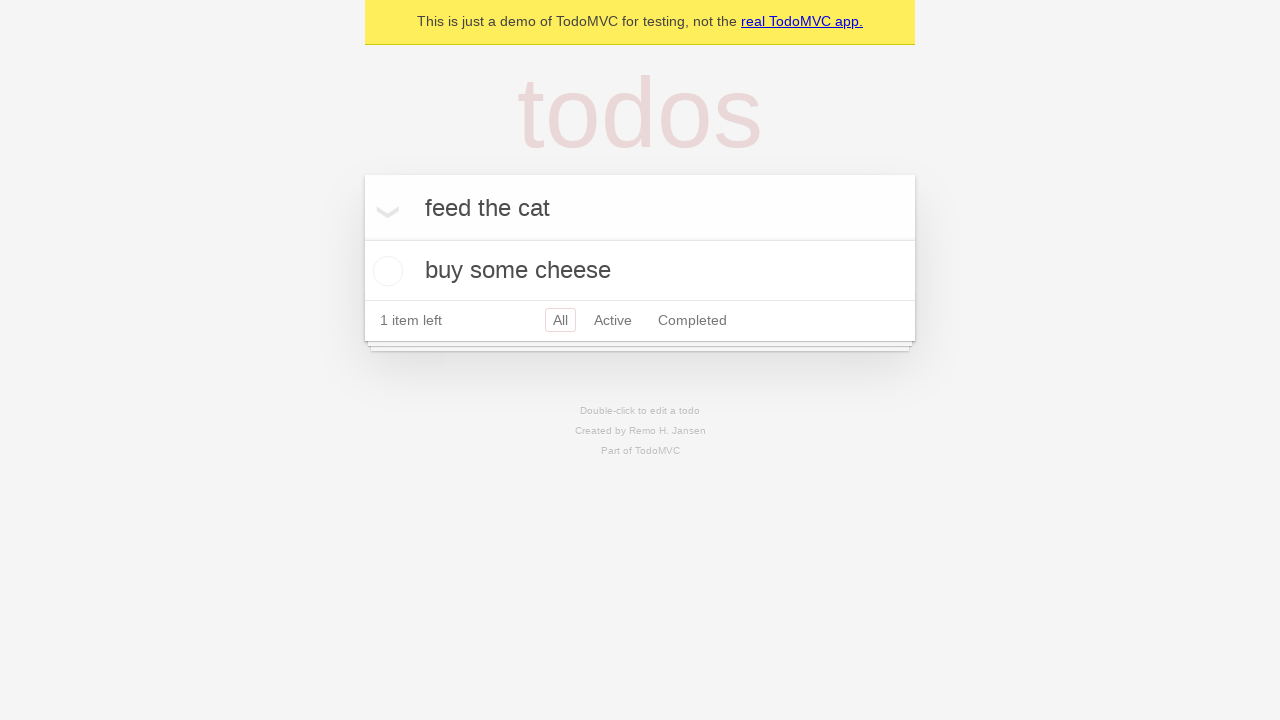

Pressed Enter to add second todo item on internal:attr=[placeholder="What needs to be done?"i]
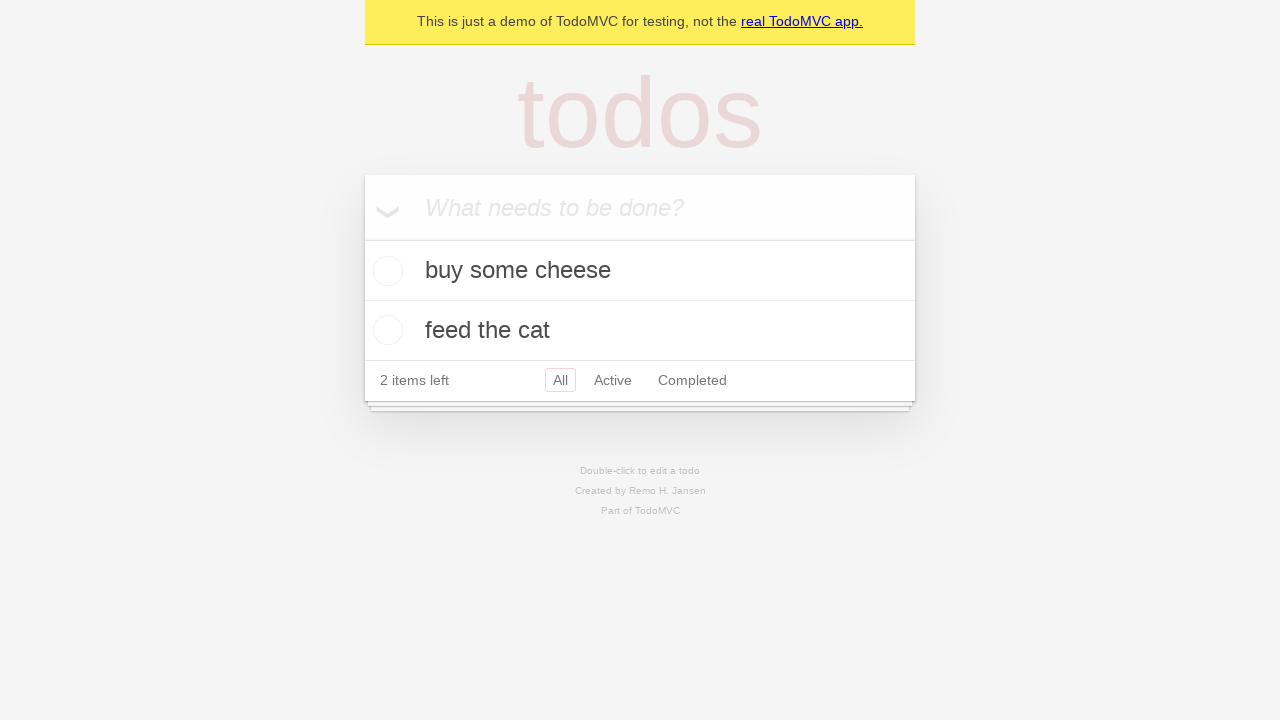

Filled todo input with 'book a doctors appointment' on internal:attr=[placeholder="What needs to be done?"i]
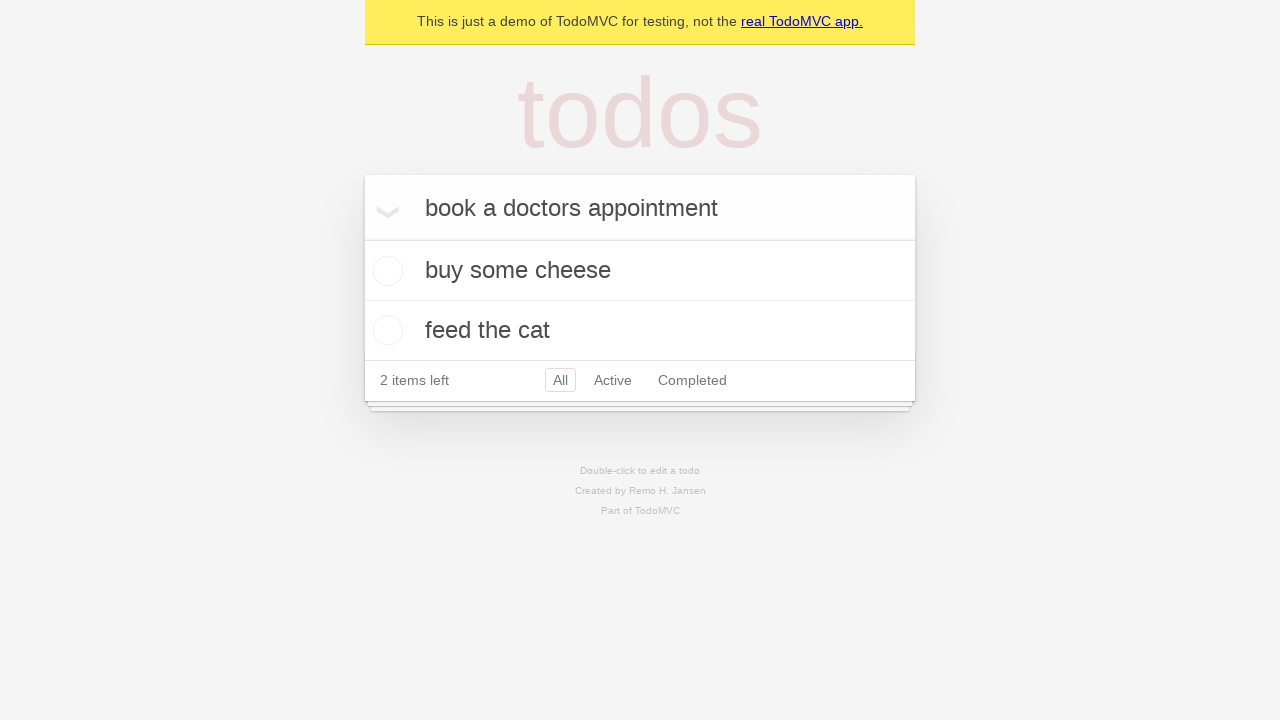

Pressed Enter to add third todo item on internal:attr=[placeholder="What needs to be done?"i]
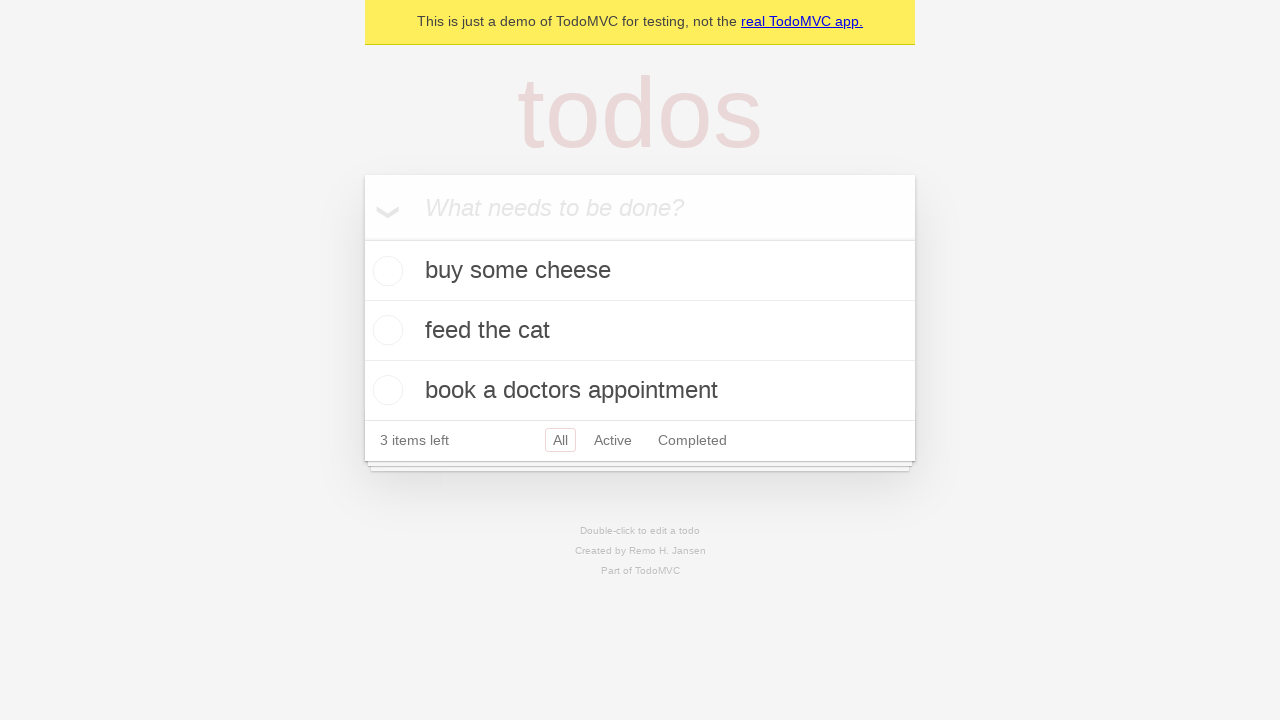

Todo count element loaded, verifying all 3 items were appended to the list
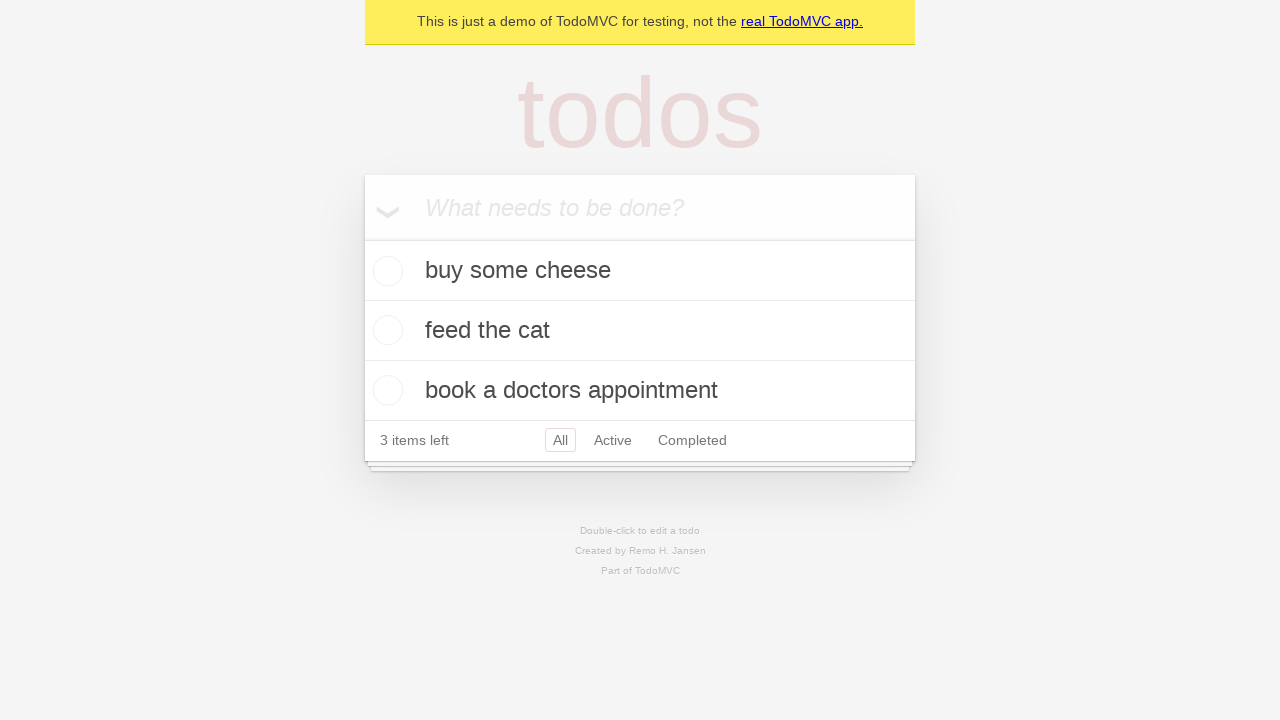

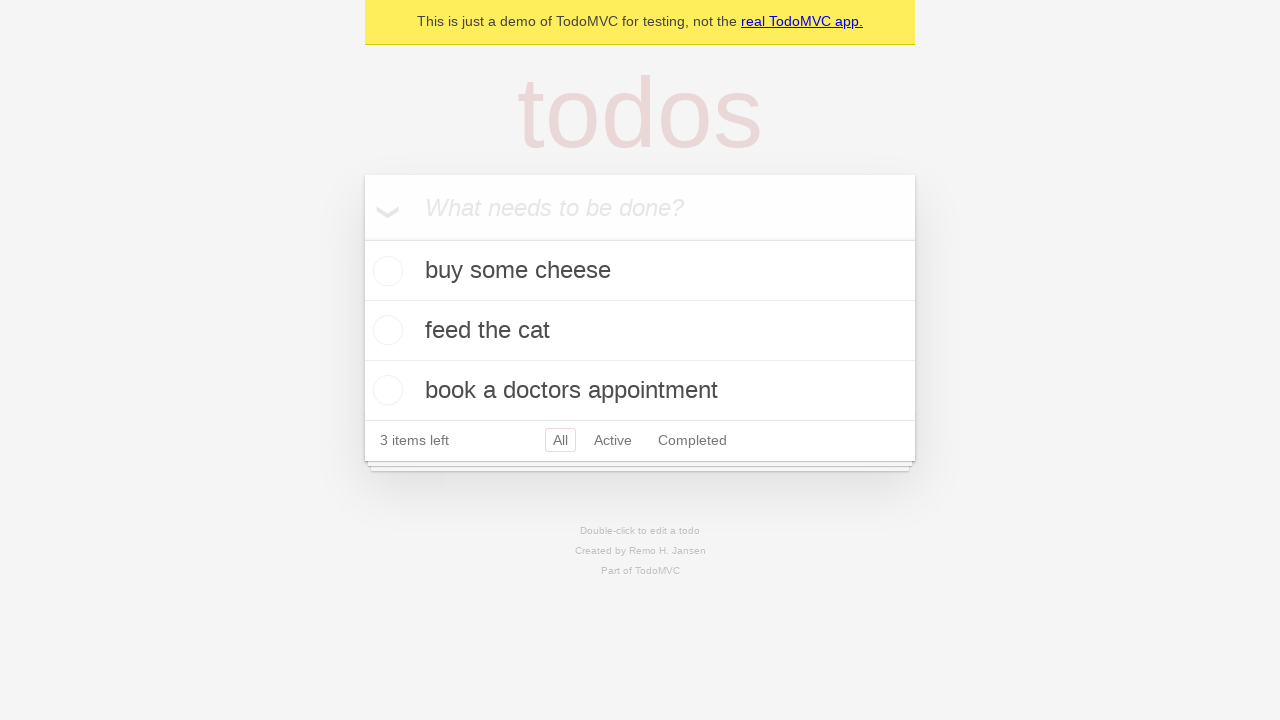